Tests login form validation when password is entered but username is missing

Starting URL: https://demo.applitools.com/hackathonV2.html

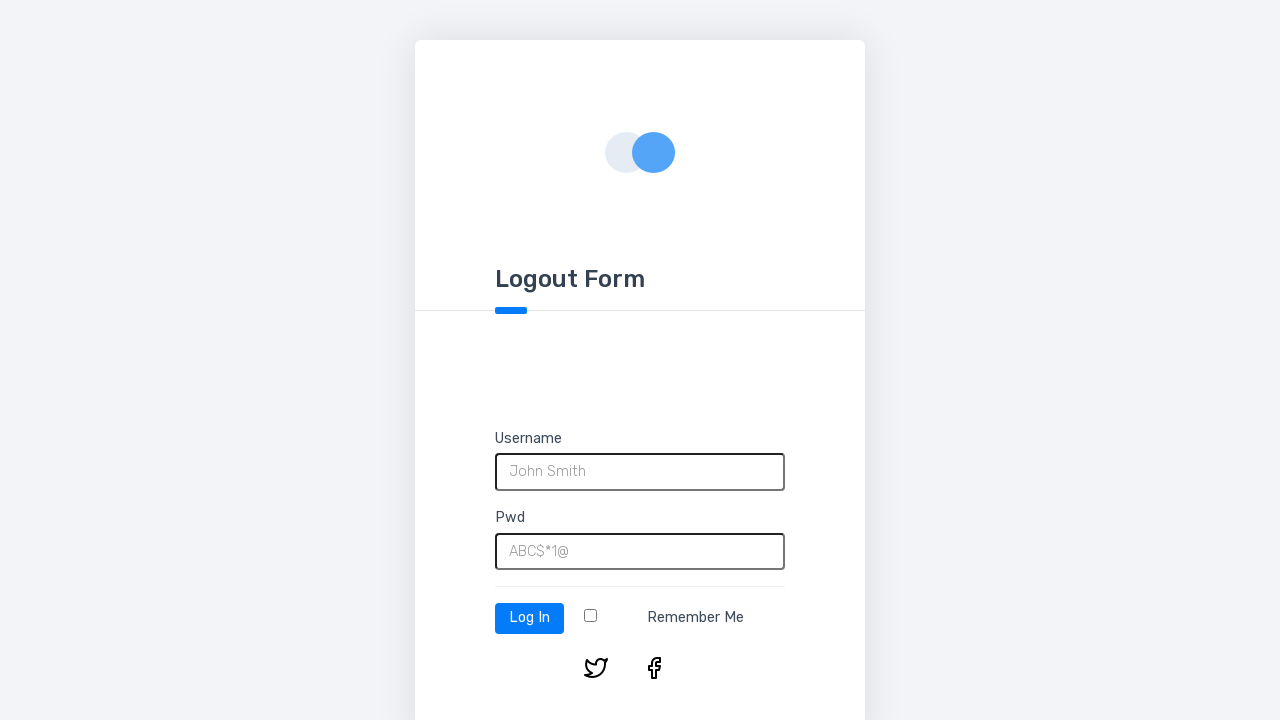

Filled password field with 'pwd' while leaving username empty on #password
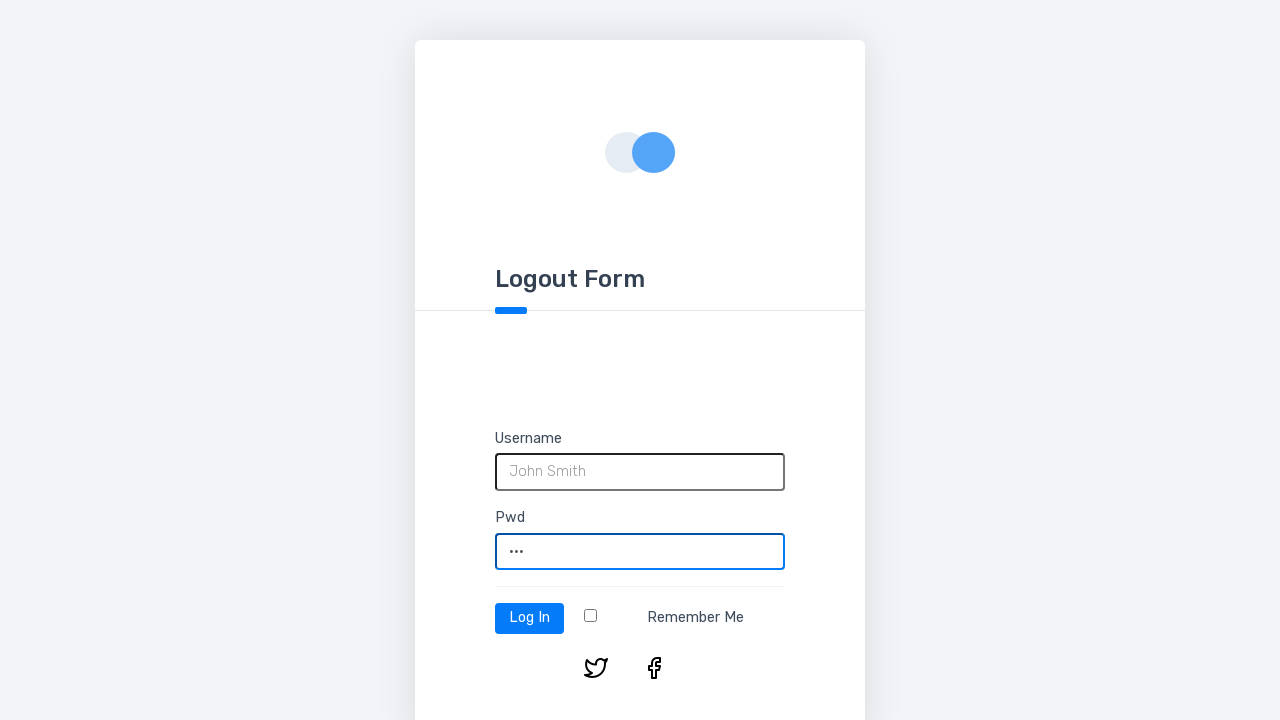

Clicked login button to attempt login without username at (530, 618) on #log-in
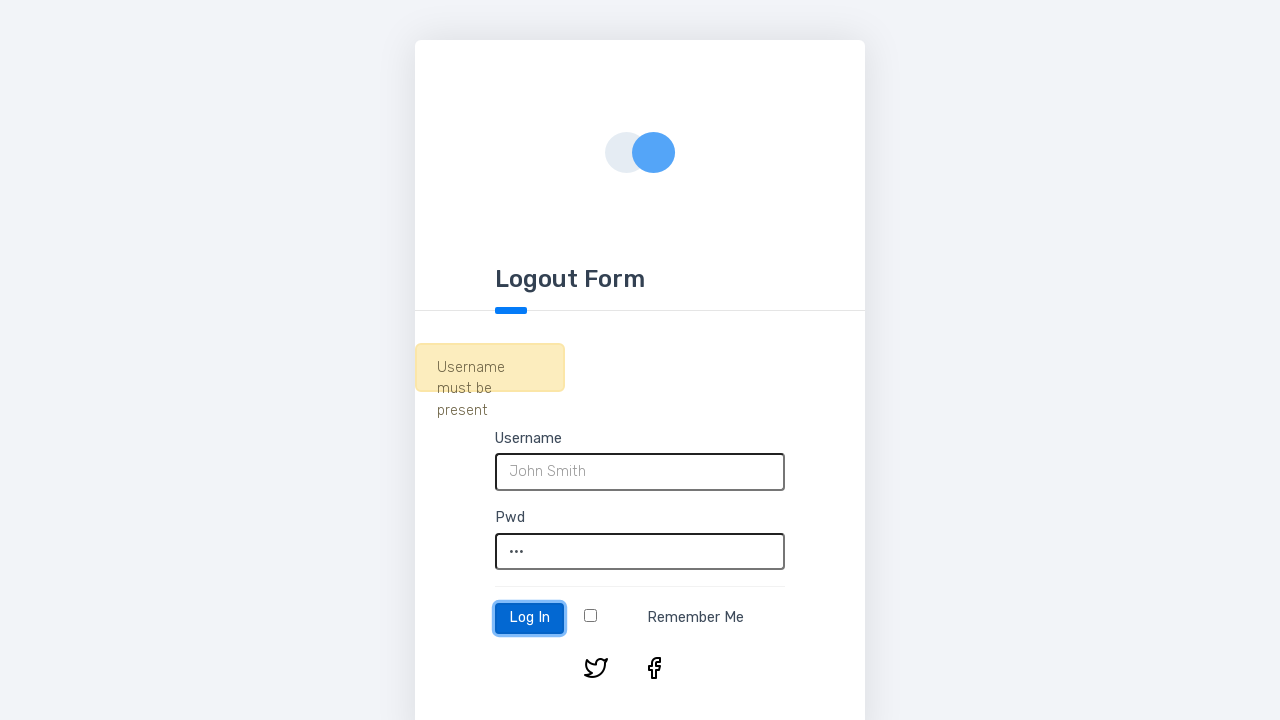

Validation error message appeared confirming form validation is working
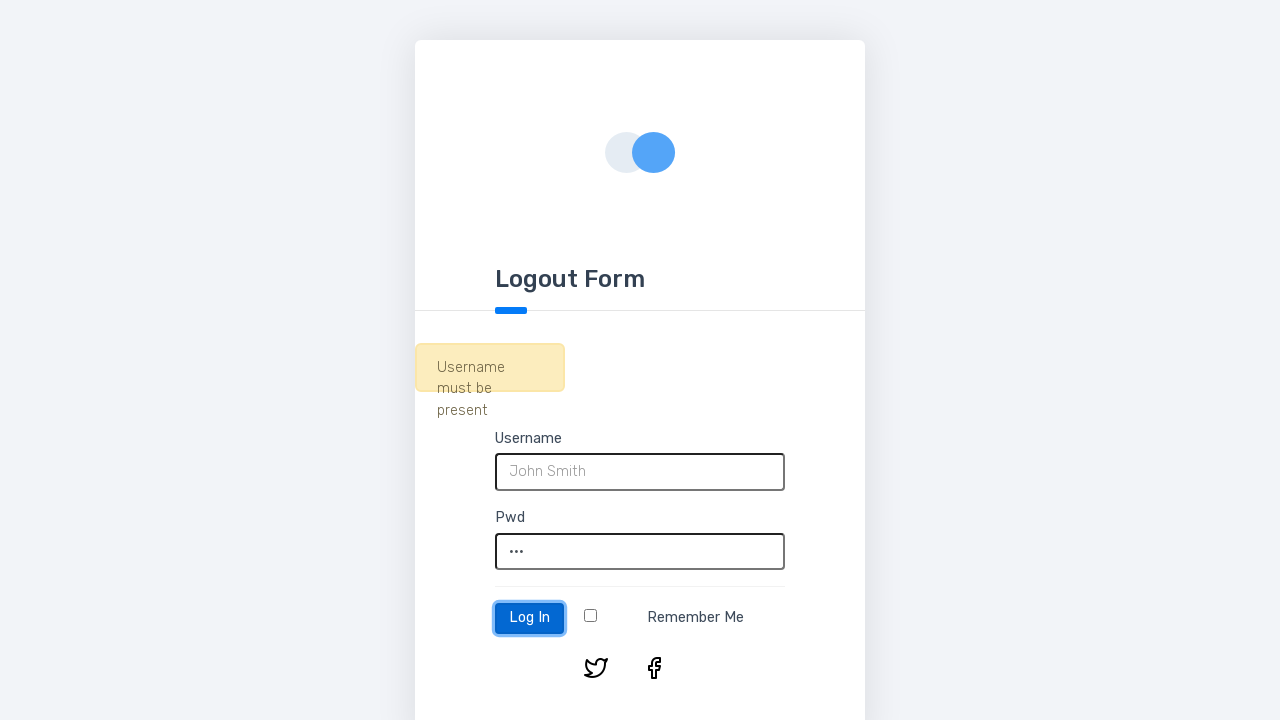

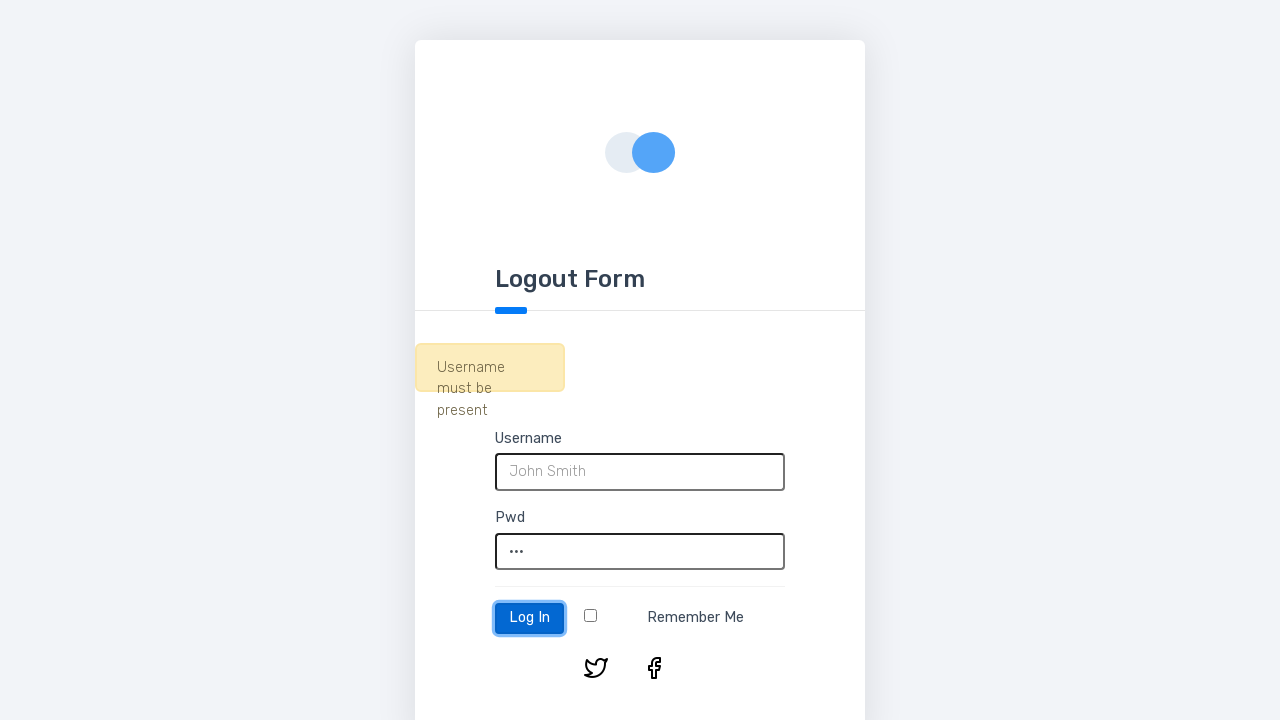